Tests the Disappearing Elements page by navigating to it and attempting to find all 5 menu options, refreshing the page until all options are visible (since some elements randomly disappear)

Starting URL: http://the-internet.herokuapp.com/

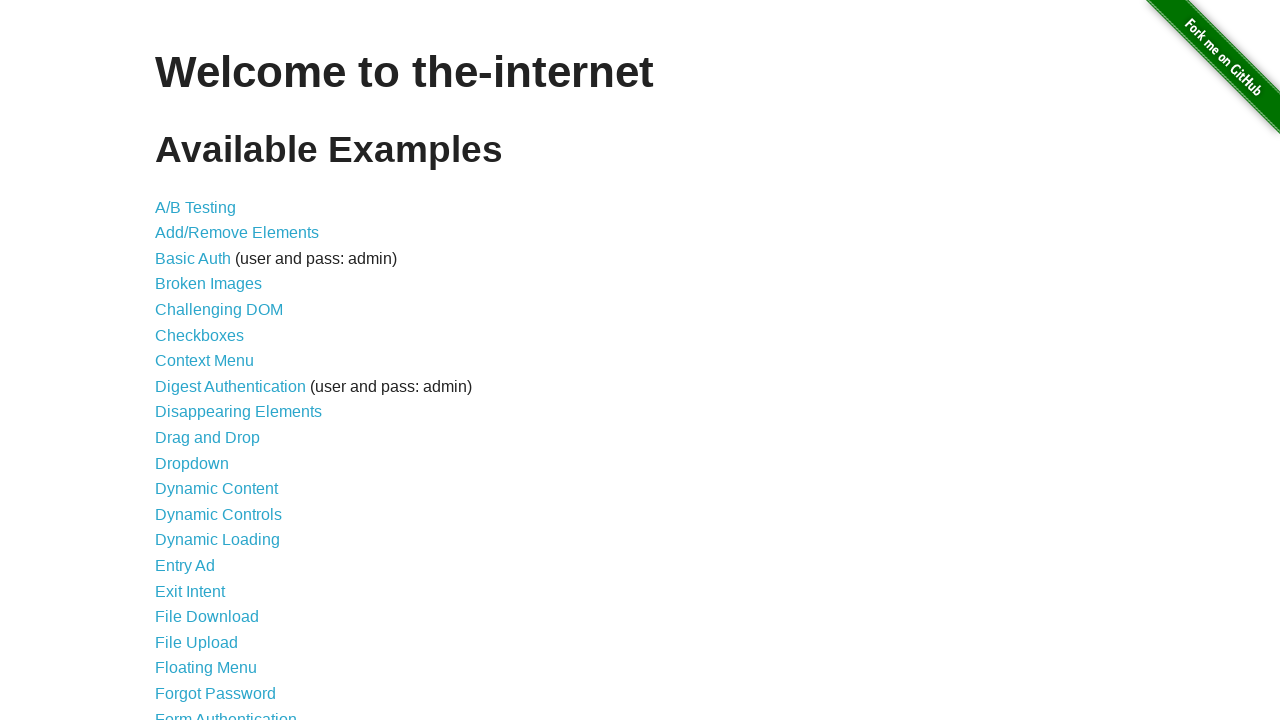

Clicked on 'Disappearing Elements' link at (238, 412) on text=Disappearing Elements
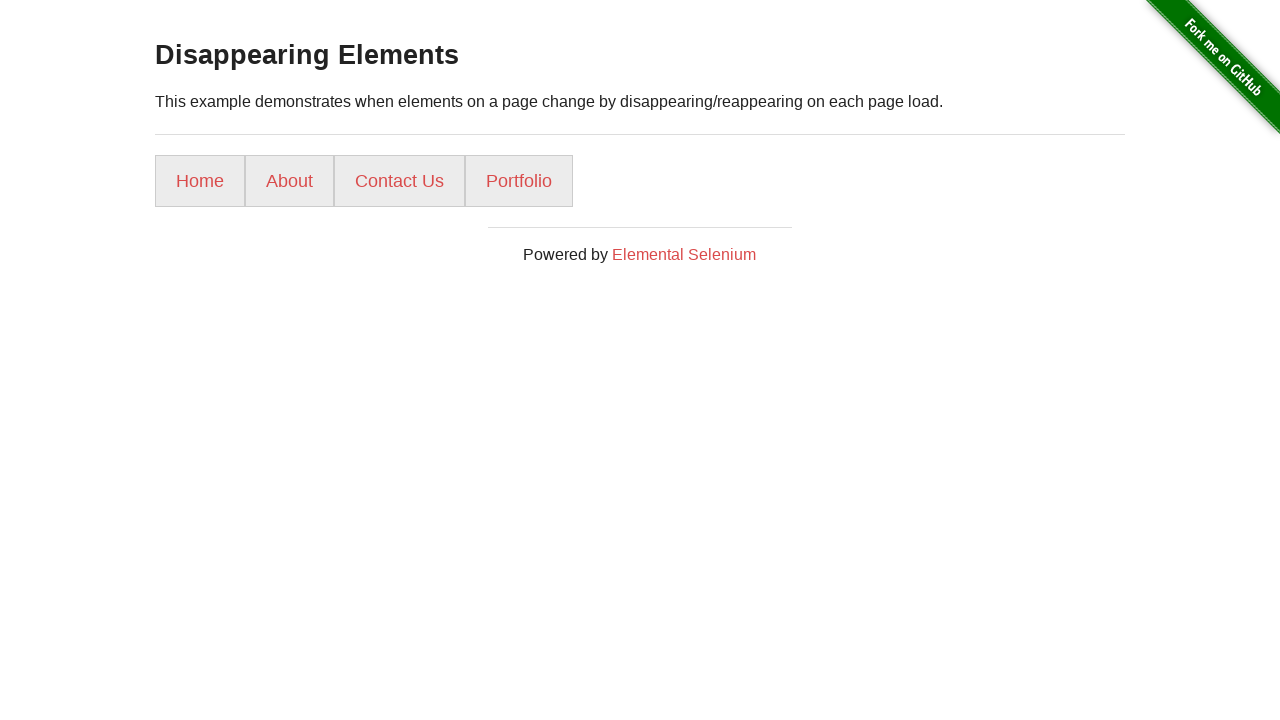

Menu loaded and selector 'ul li a' is available
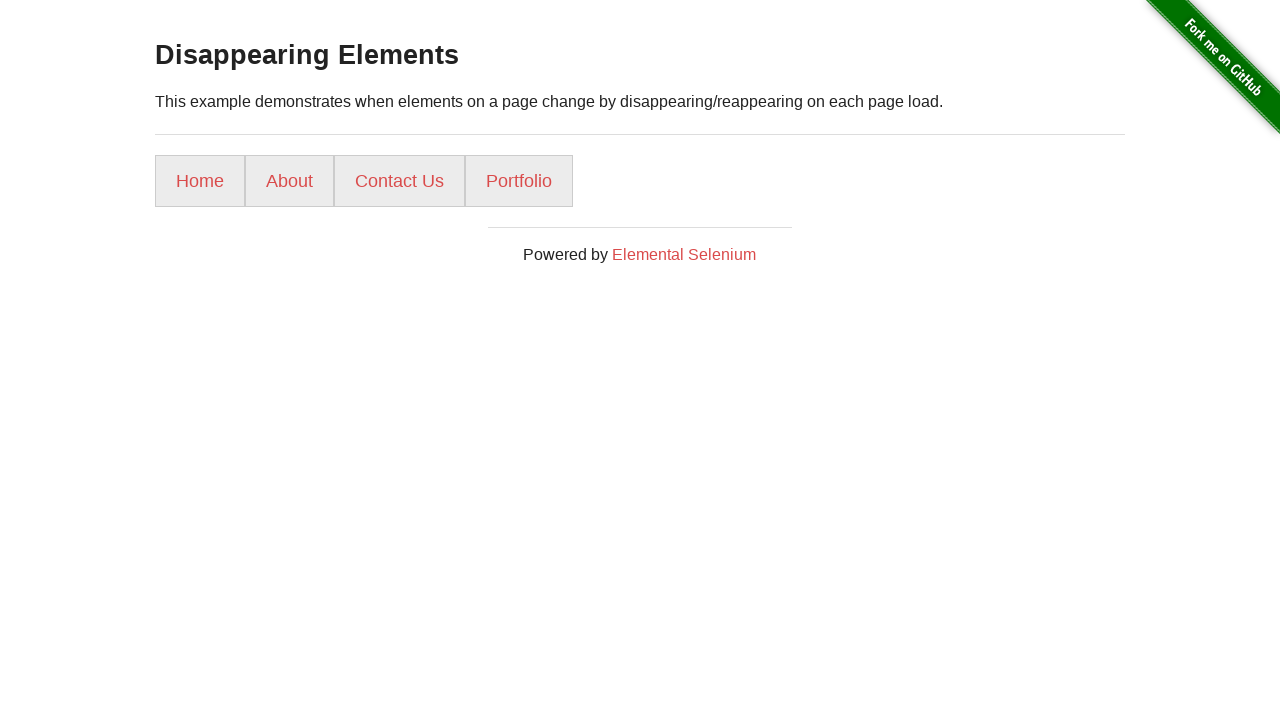

Retrieved menu items (attempt 1)
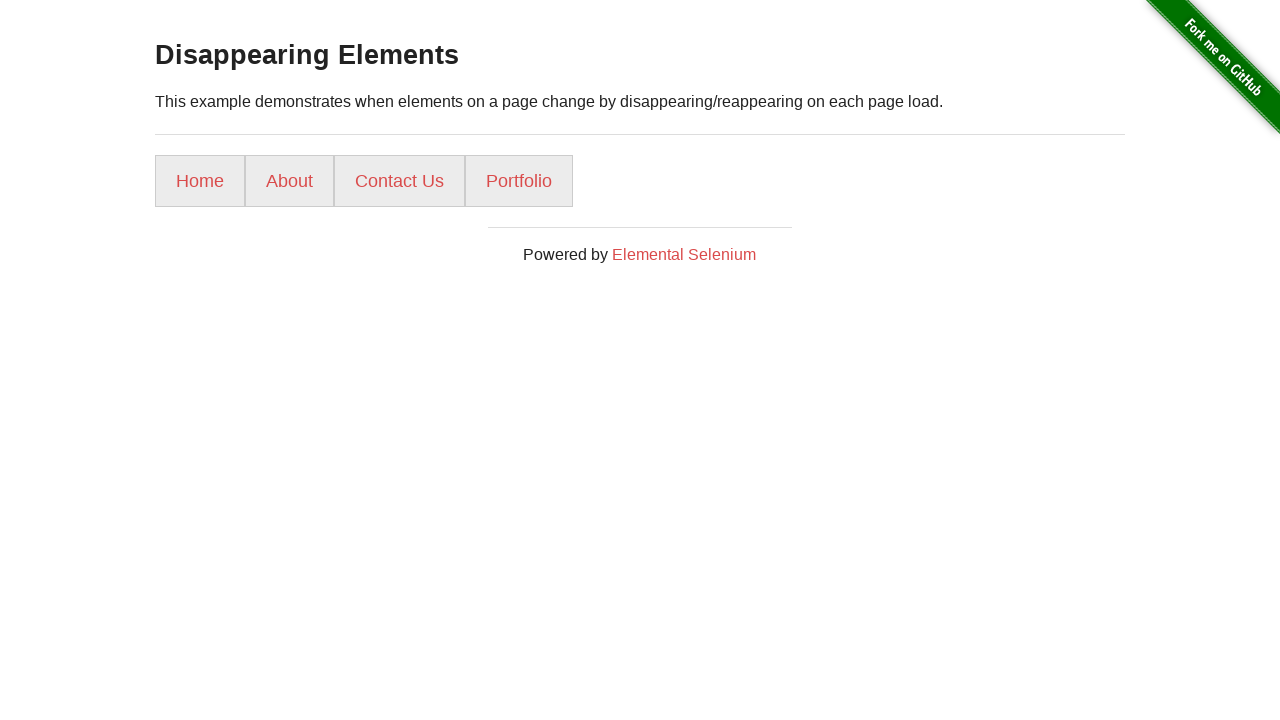

Extracted text content from 4 menu items
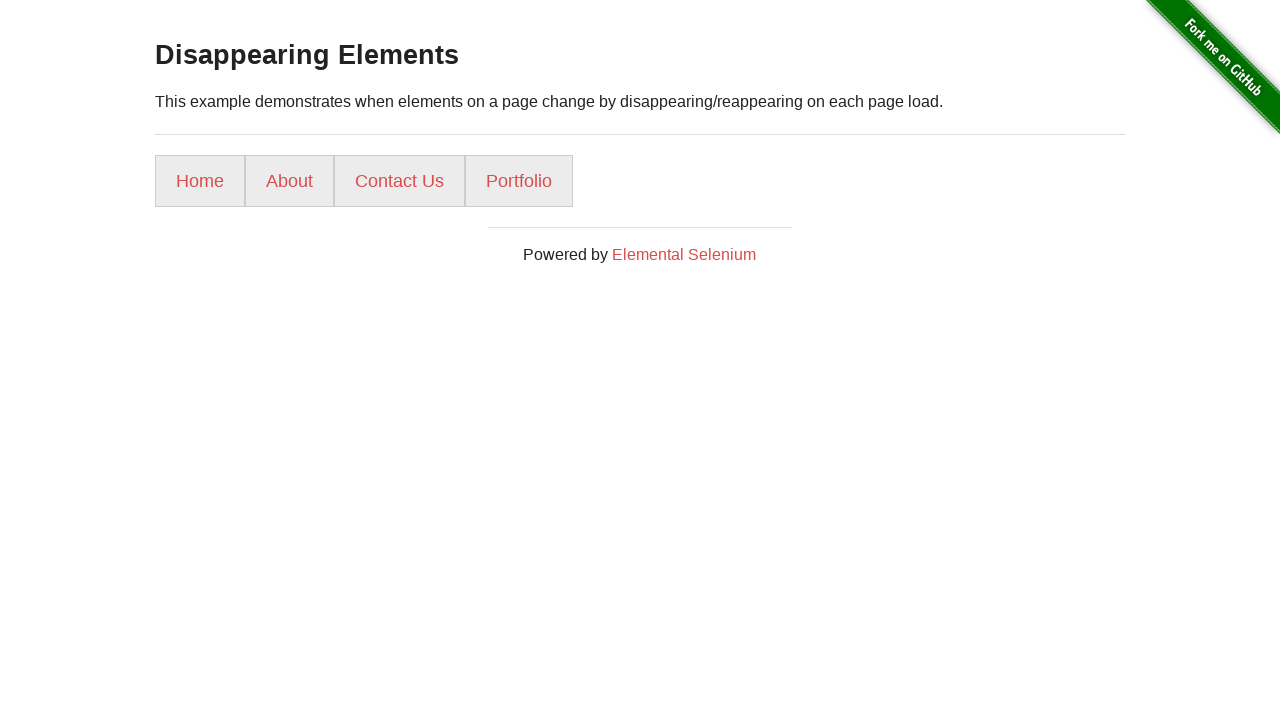

Reloaded page (only found 4 options, need 5)
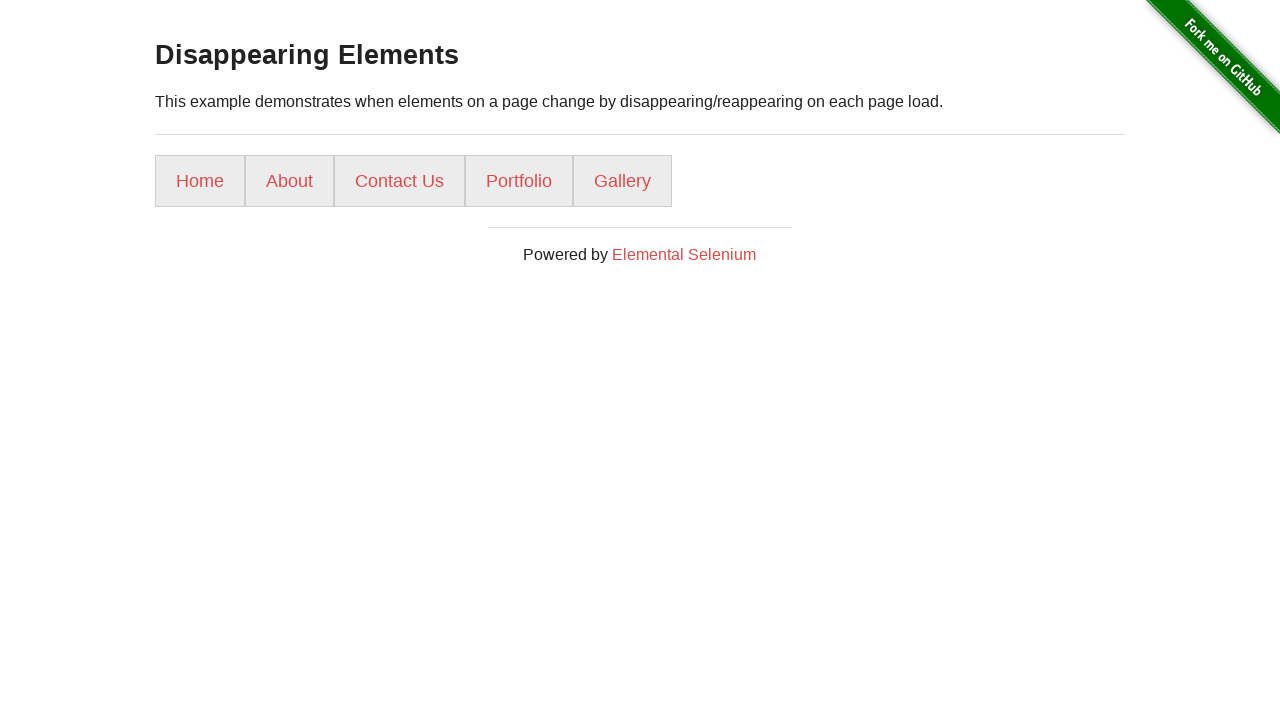

Waited for menu to load after page reload
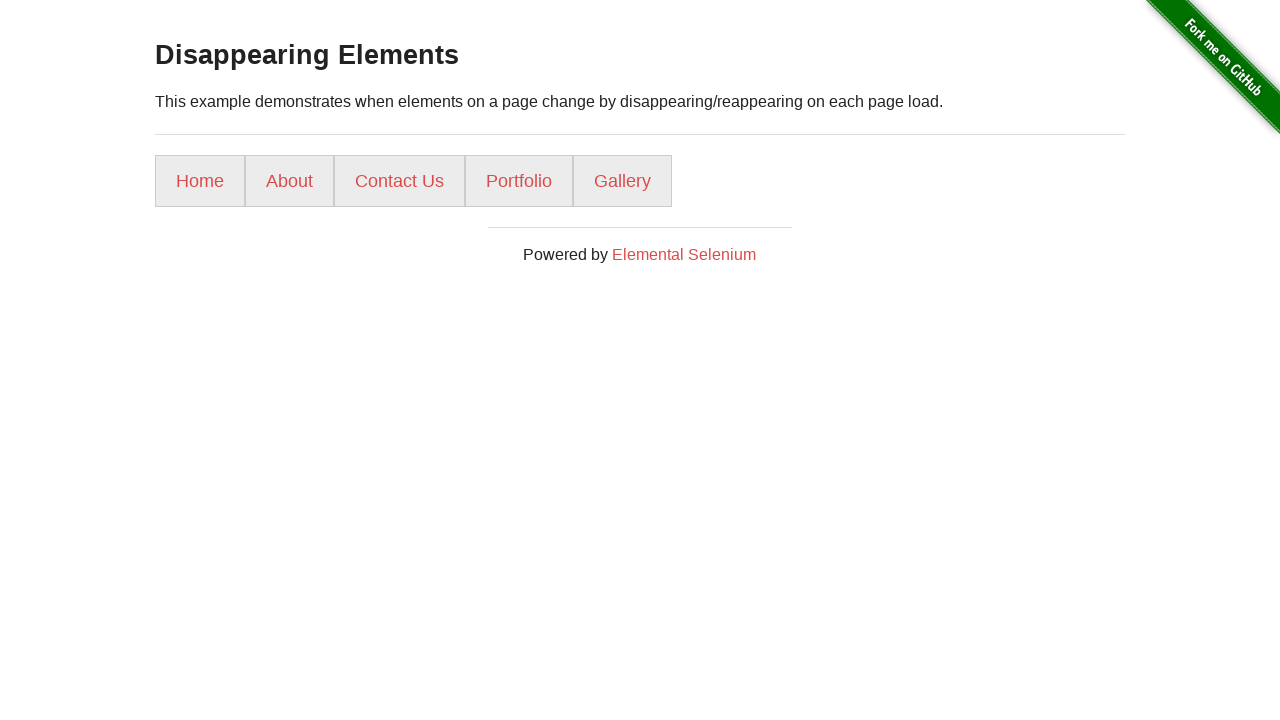

Retrieved menu items (attempt 2)
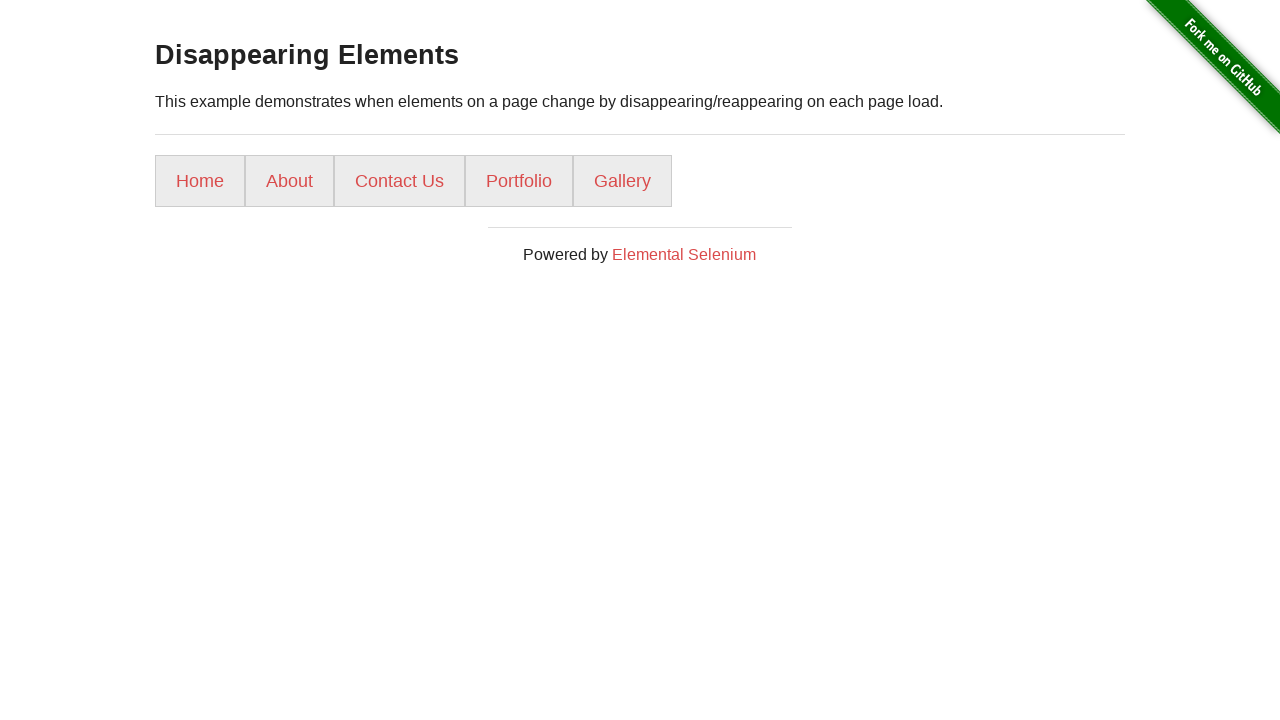

Extracted text content from 5 menu items
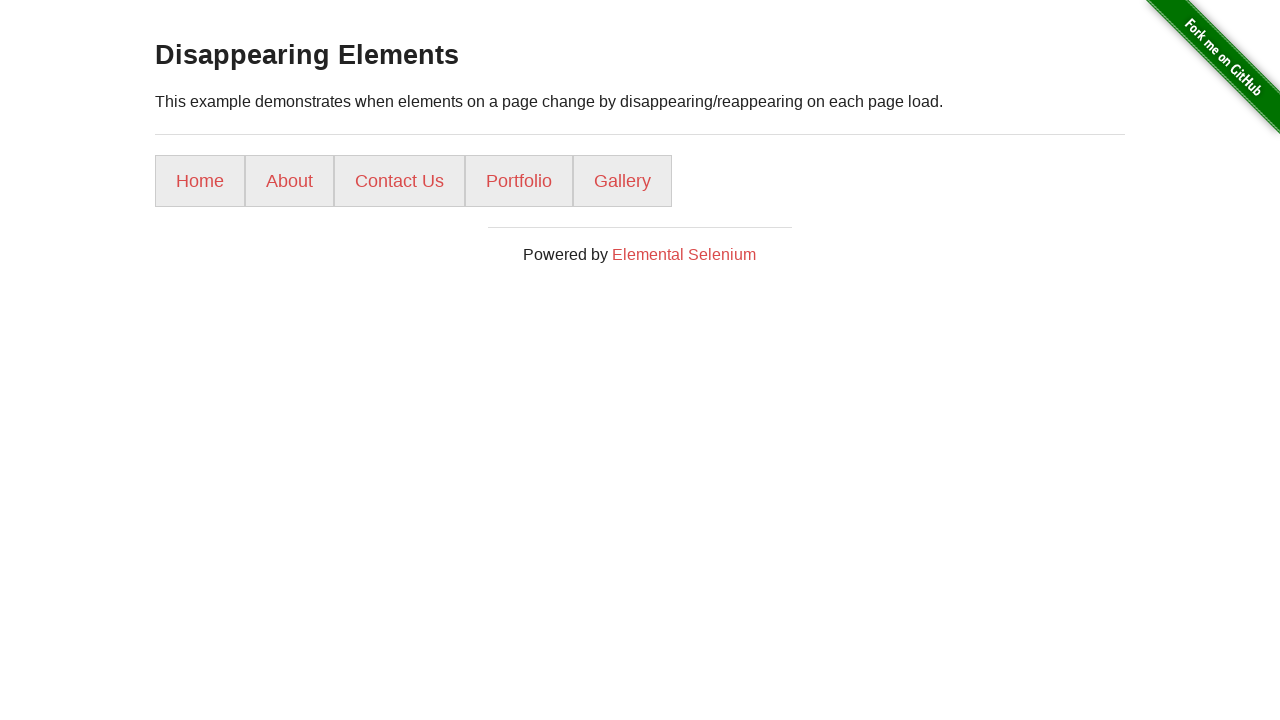

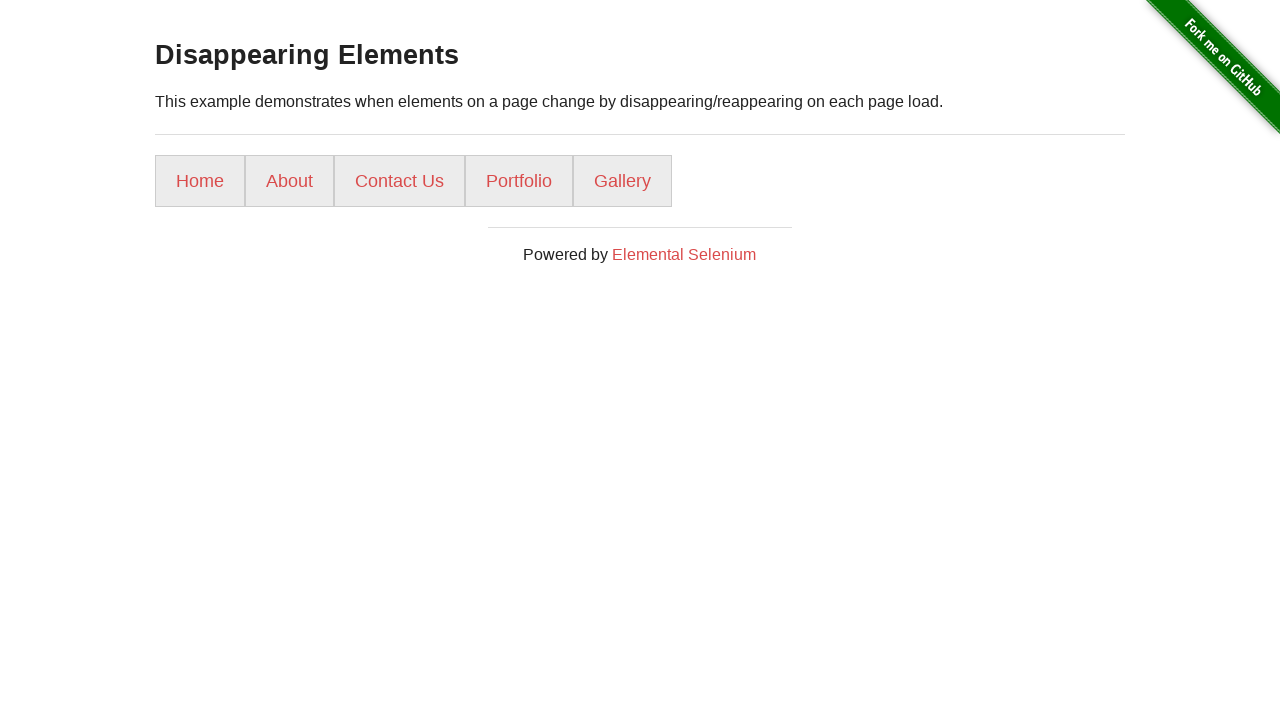